Tests a JavaScript prompt alert by clicking the prompt button, entering text, accepting the dialog, and verifying the entered text appears in the result

Starting URL: http://the-internet.herokuapp.com/javascript_alerts

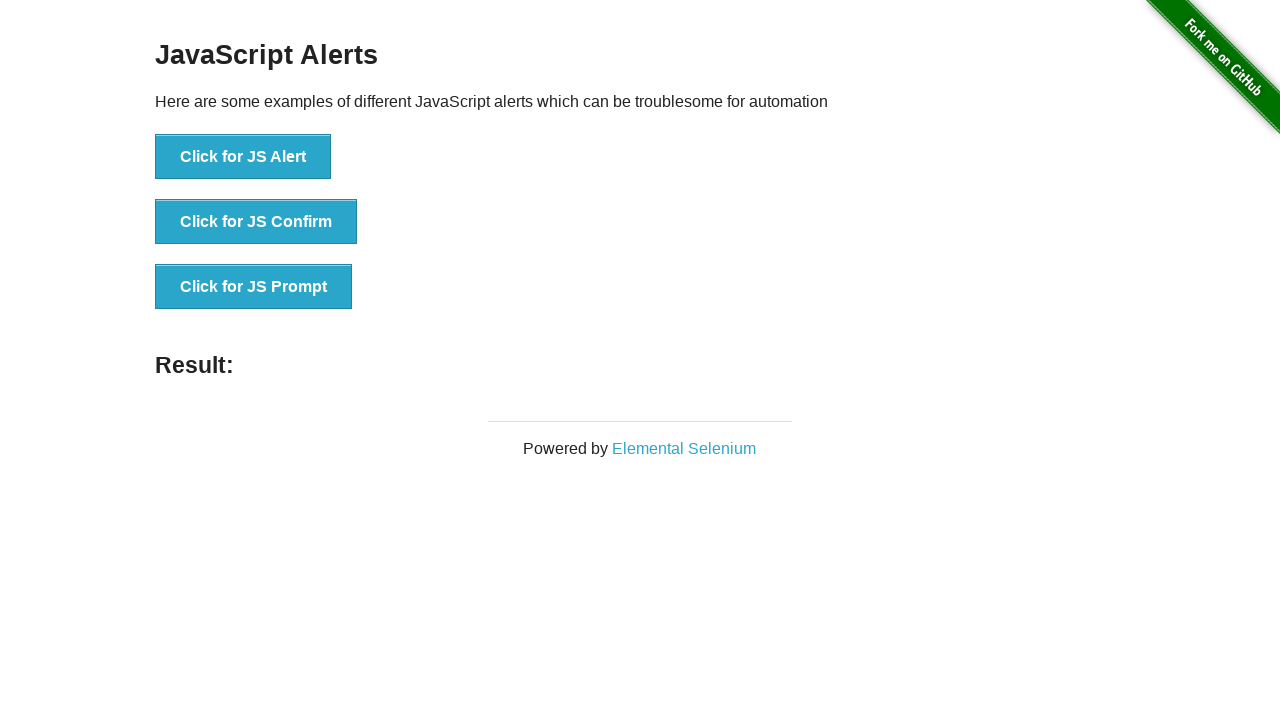

Set up dialog handler to accept prompt with text 'Test message!!!'
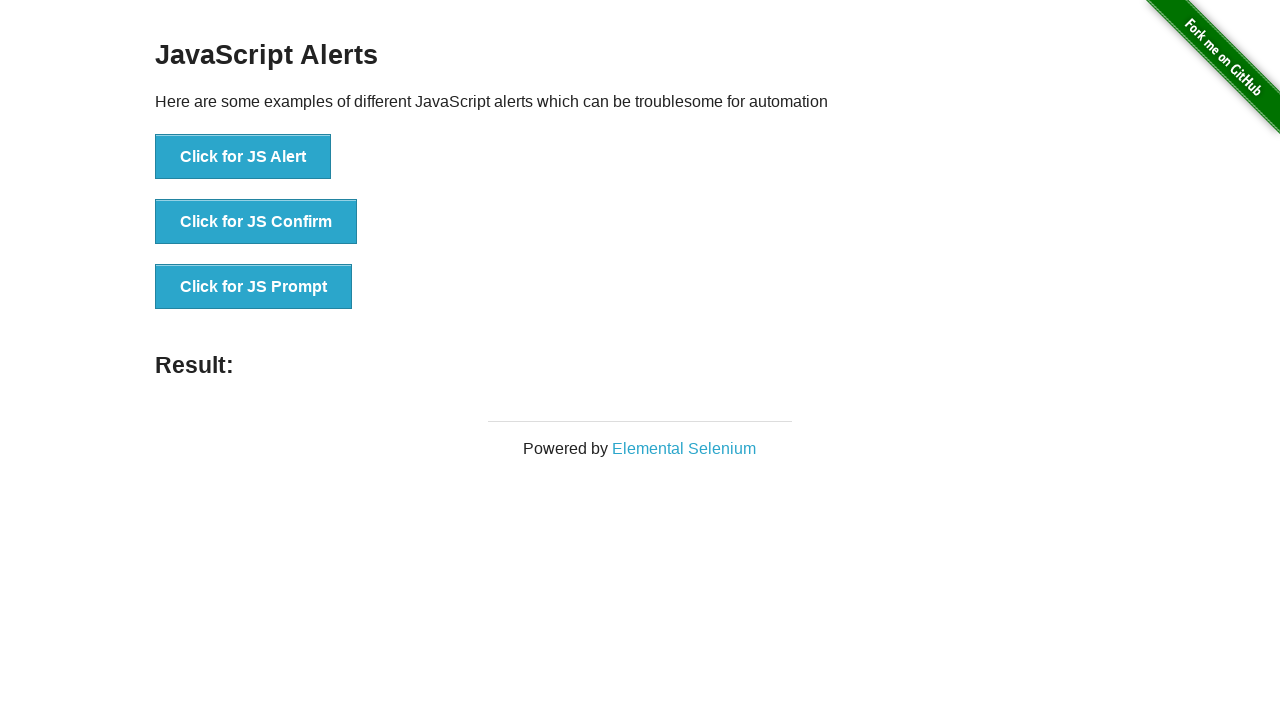

Clicked the JS Prompt button at (254, 287) on xpath=//button[@onclick = 'jsPrompt()']
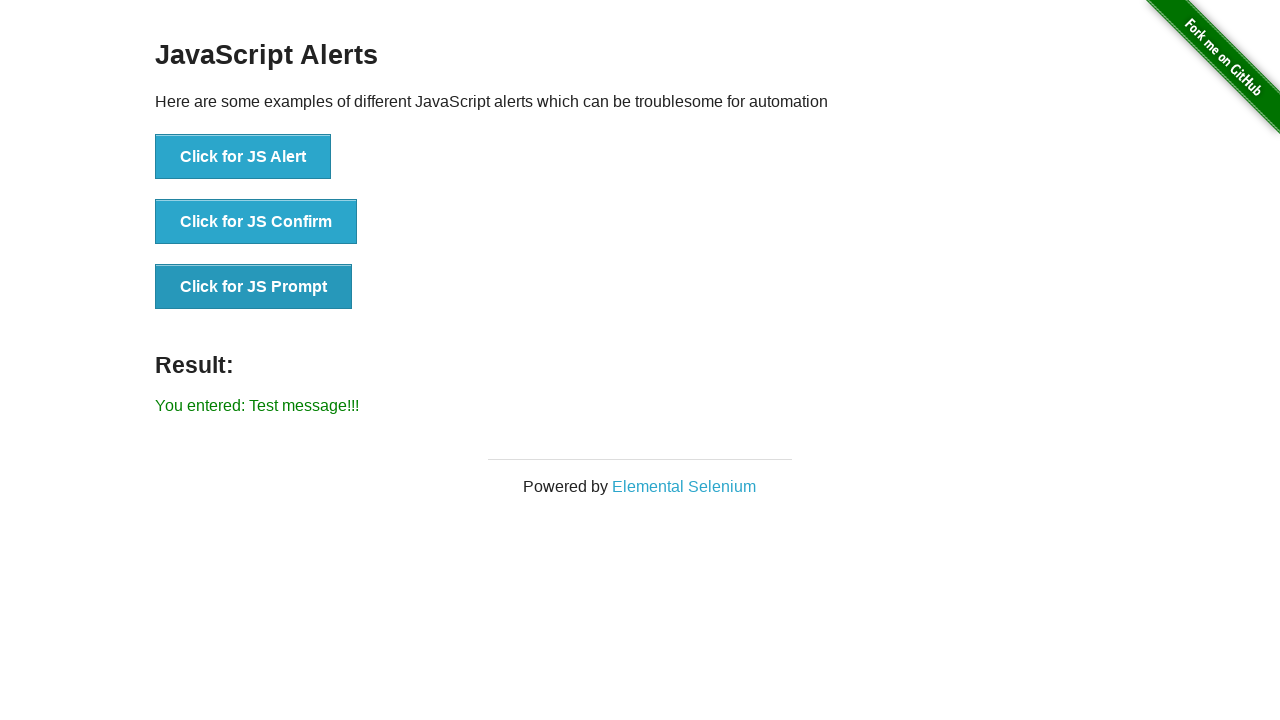

Result element appeared on page
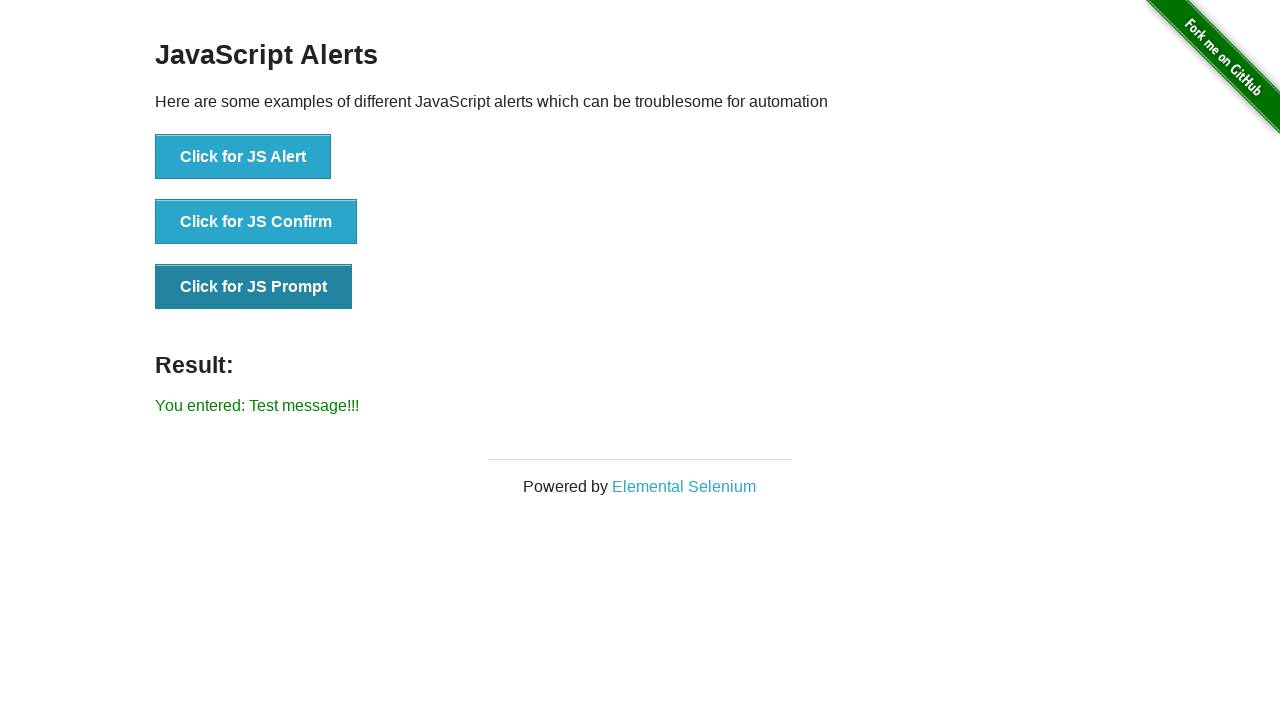

Verified result text contains 'You entered: Test message!!!'
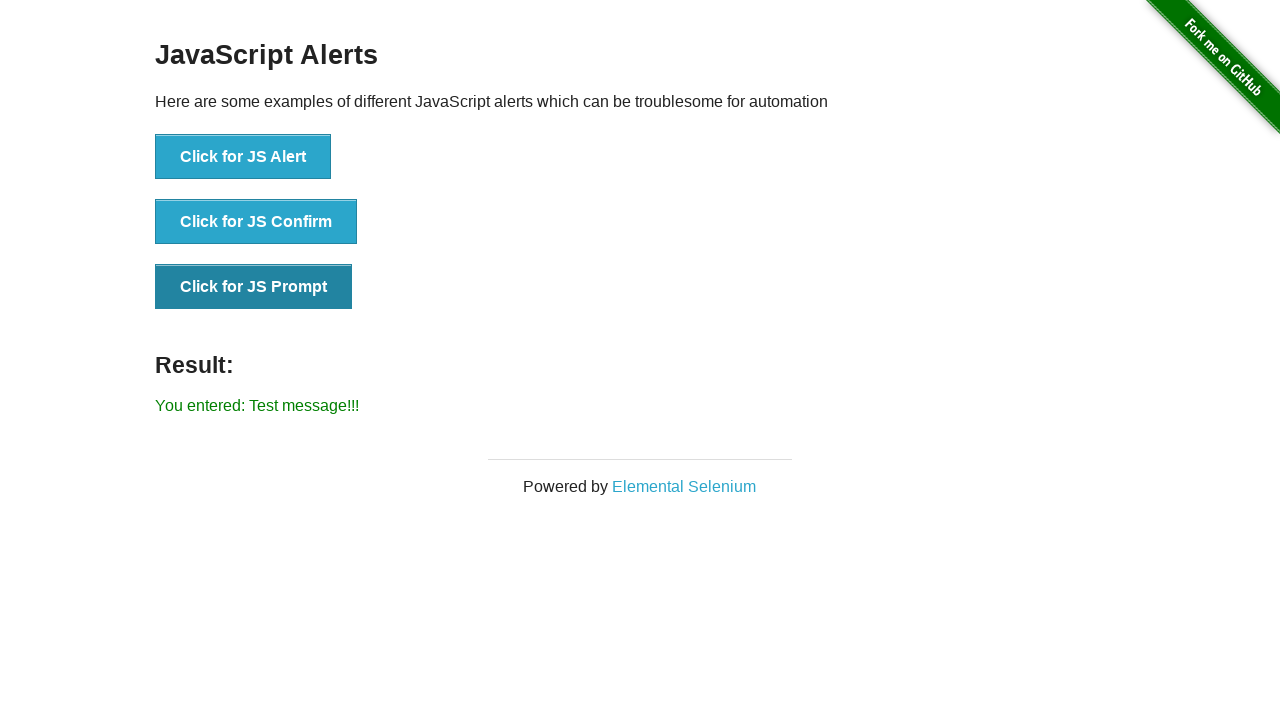

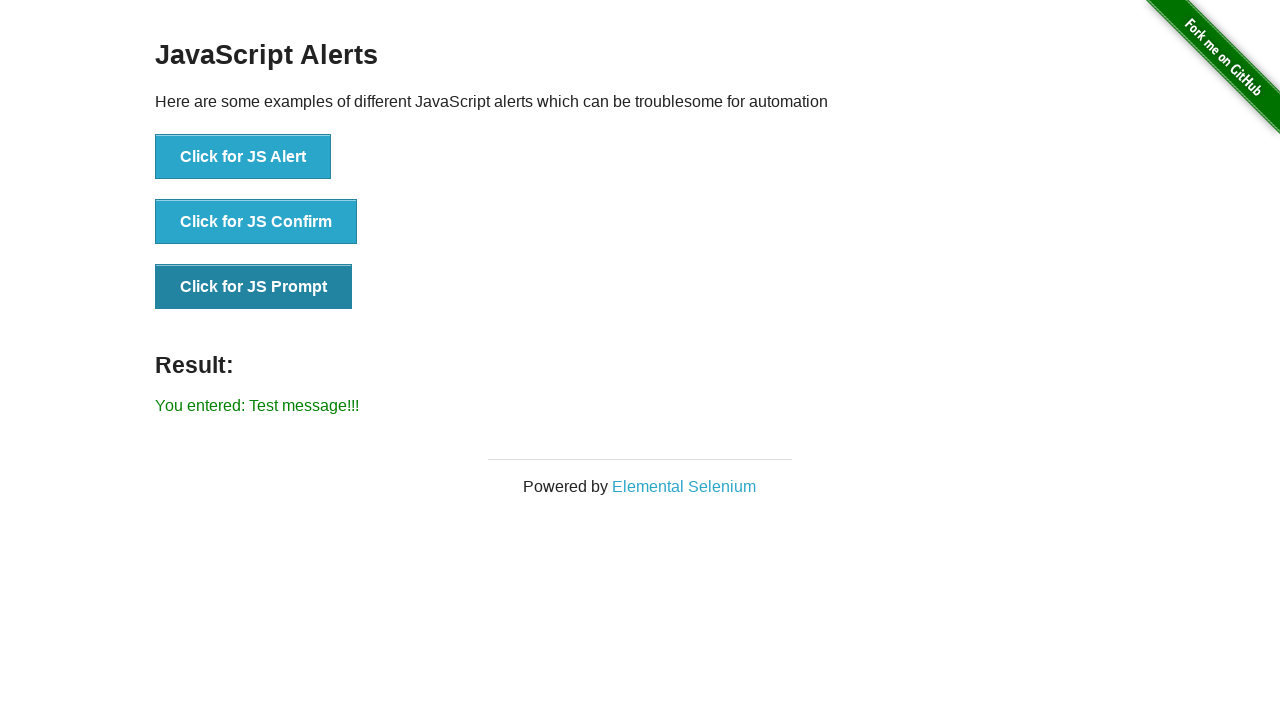